Tests form submission by navigating to a form page, filling out various input fields including text inputs, radio buttons, checkboxes, dropdowns, and date fields, then submitting and verifying success.

Starting URL: https://formy-project.herokuapp.com/

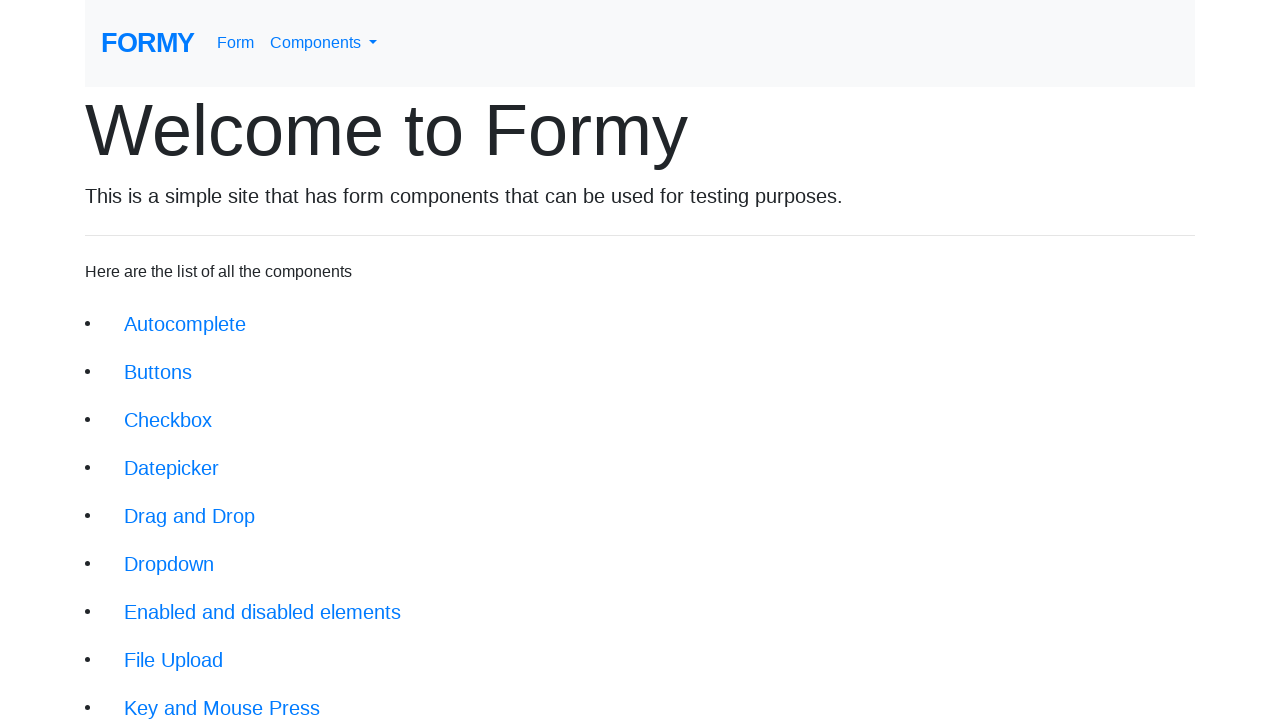

Clicked on Form link to navigate to form page at (236, 43) on internal:role=link[name="Form"s]
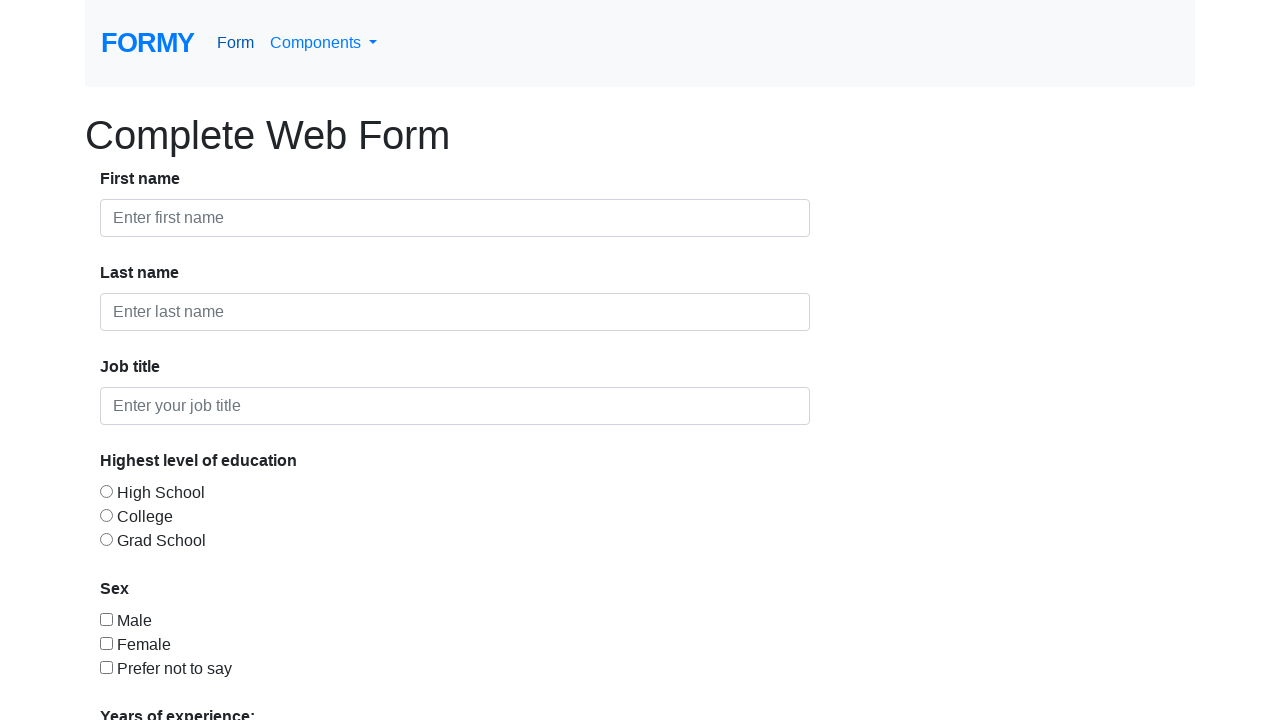

Form page loaded successfully
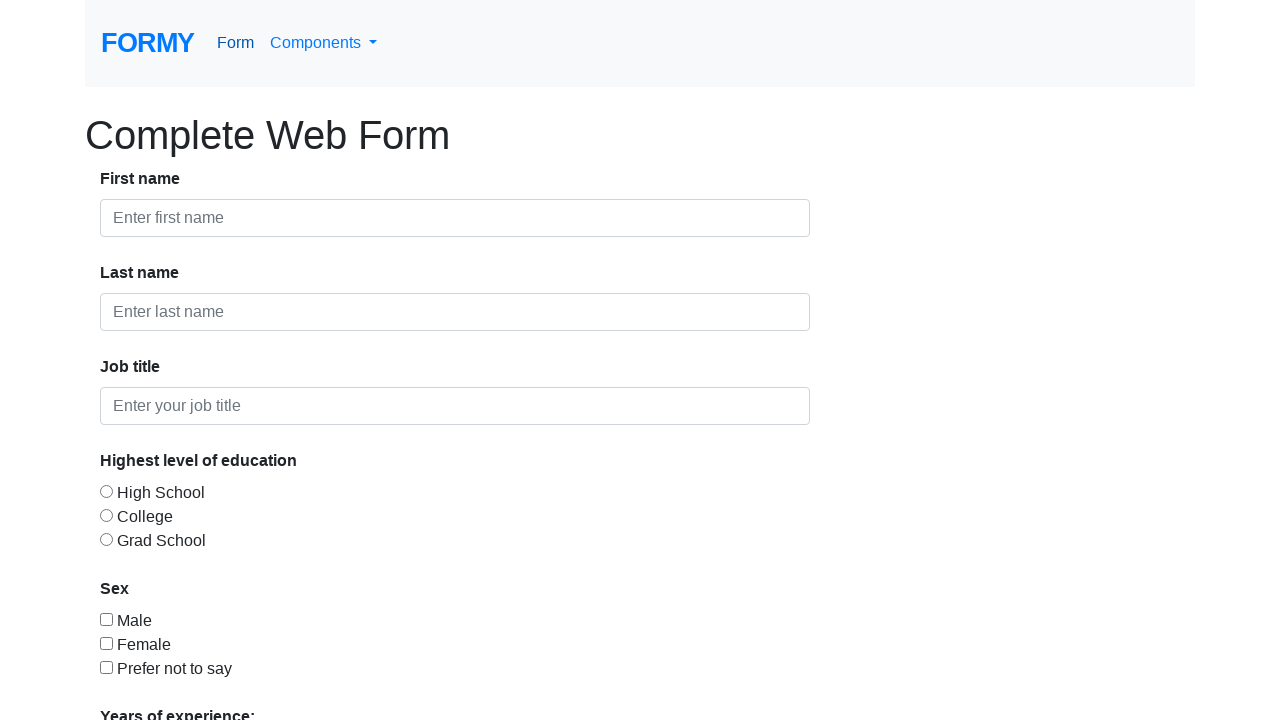

Filled first name field with 'Diasss' on internal:attr=[placeholder="Enter first name"i]
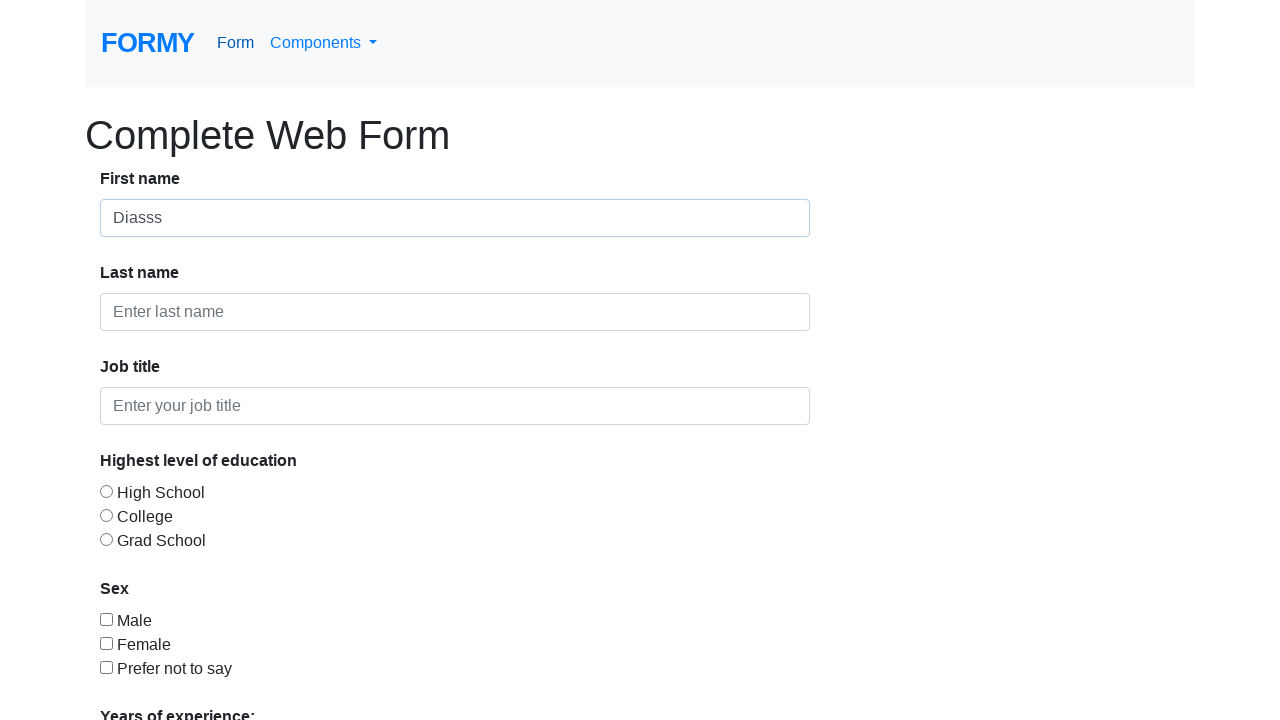

Filled last name field with 'Dayezz' on internal:attr=[placeholder="Enter last name"i]
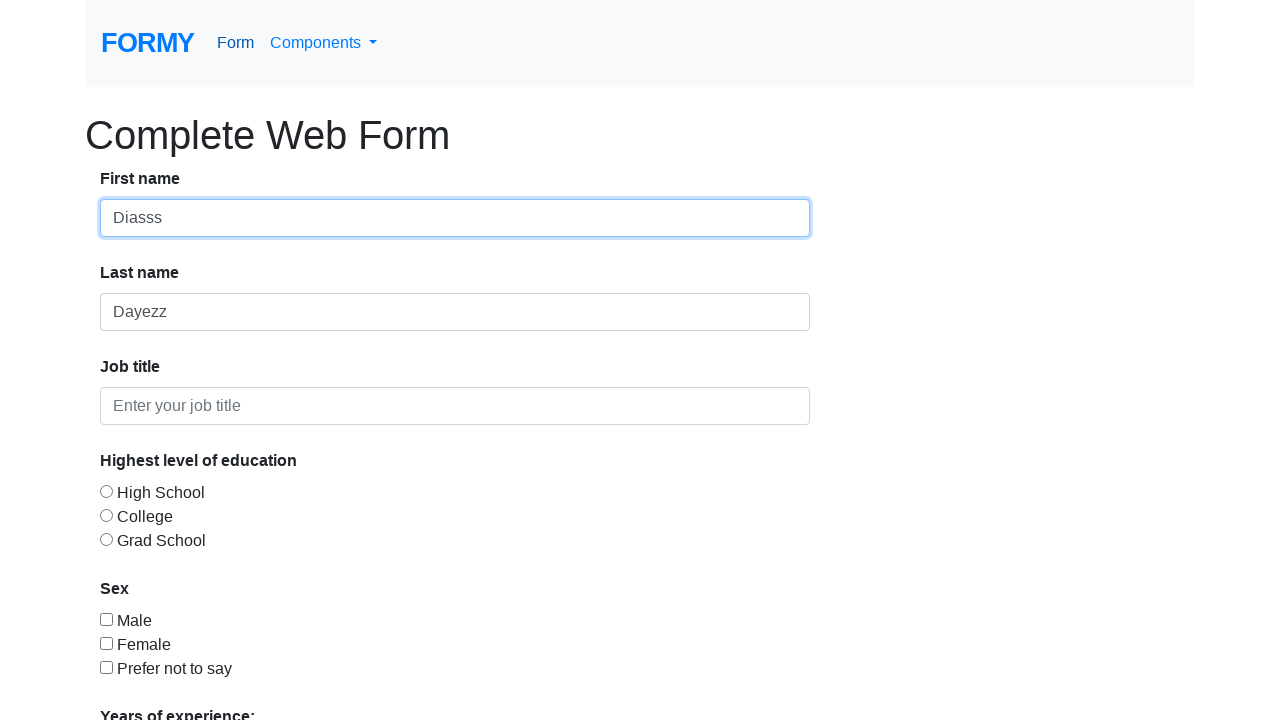

Filled job title field with 'Software Engineer' on internal:attr=[placeholder="Enter your job title"i]
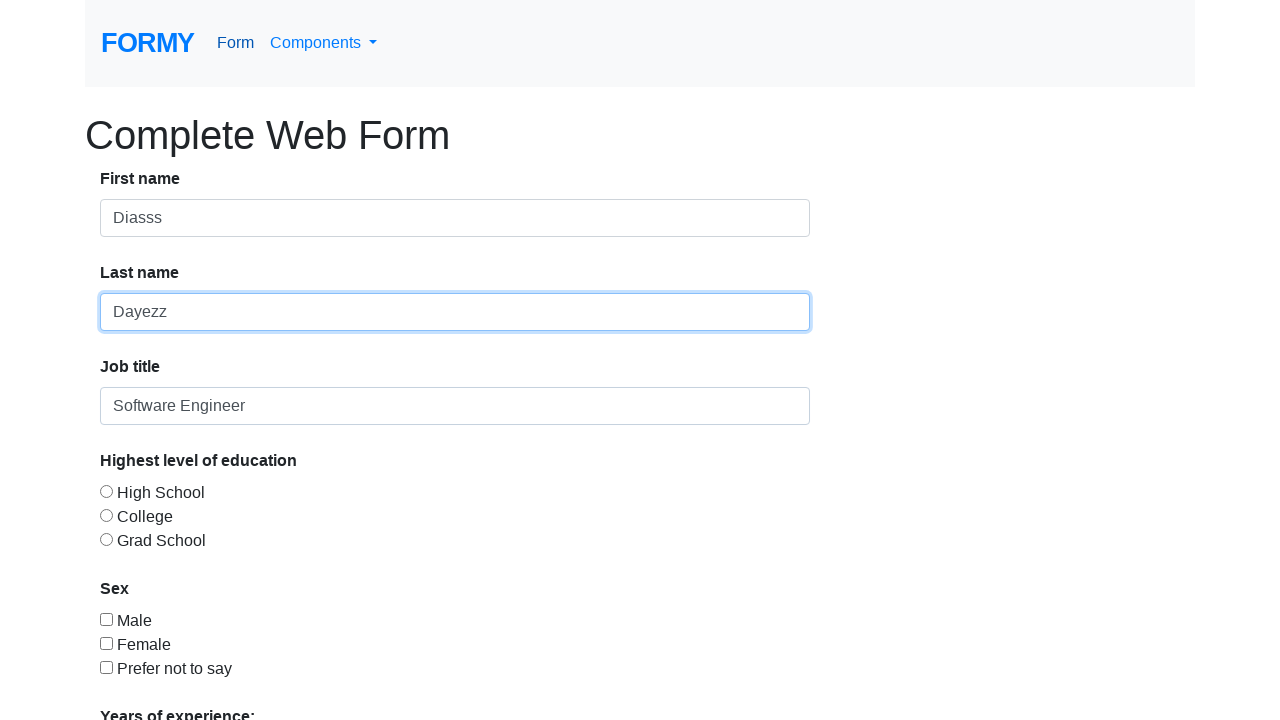

Selected first radio button option at (106, 491) on #radio-button-1
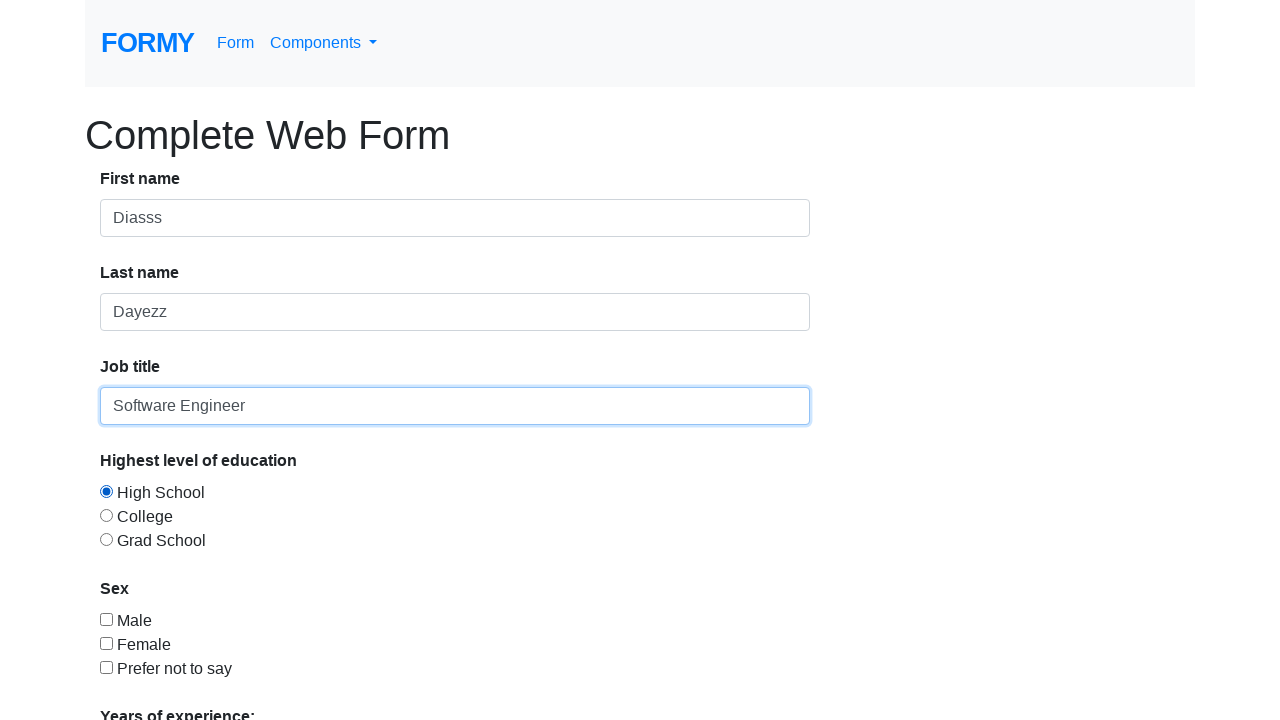

Checked first checkbox option at (106, 619) on #checkbox-1
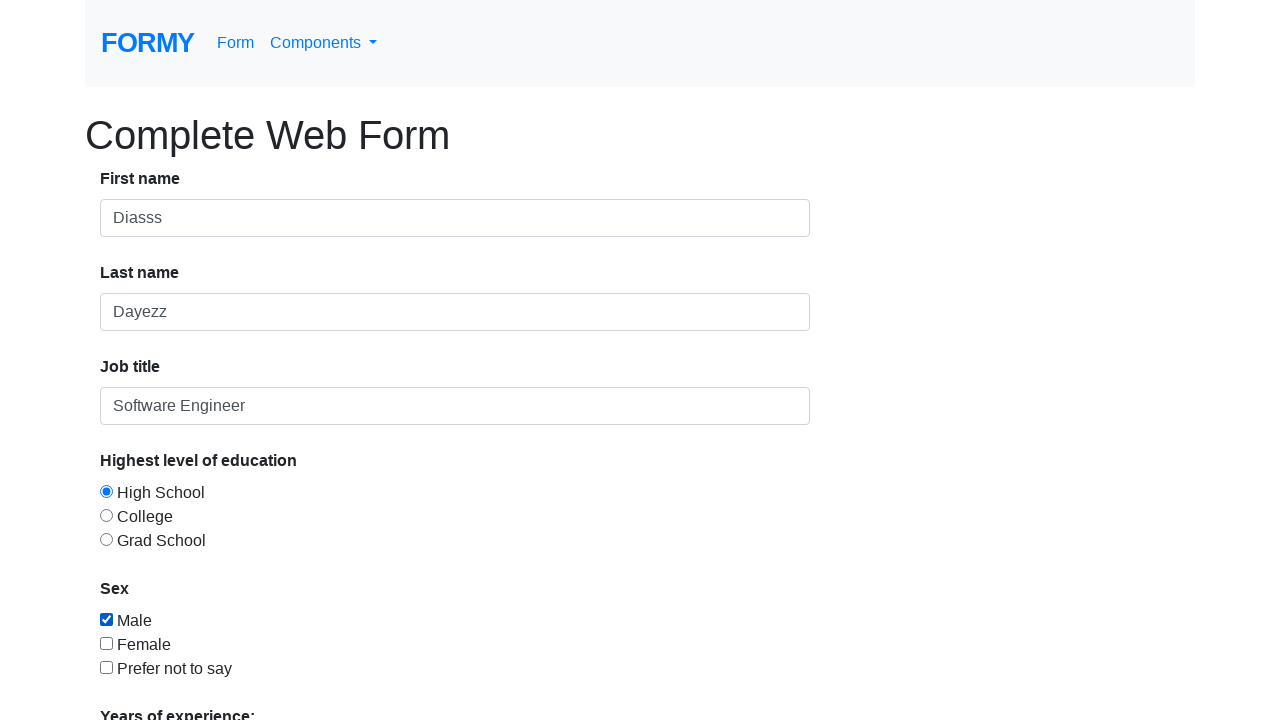

Selected option at index 2 from dropdown menu on select#select-menu
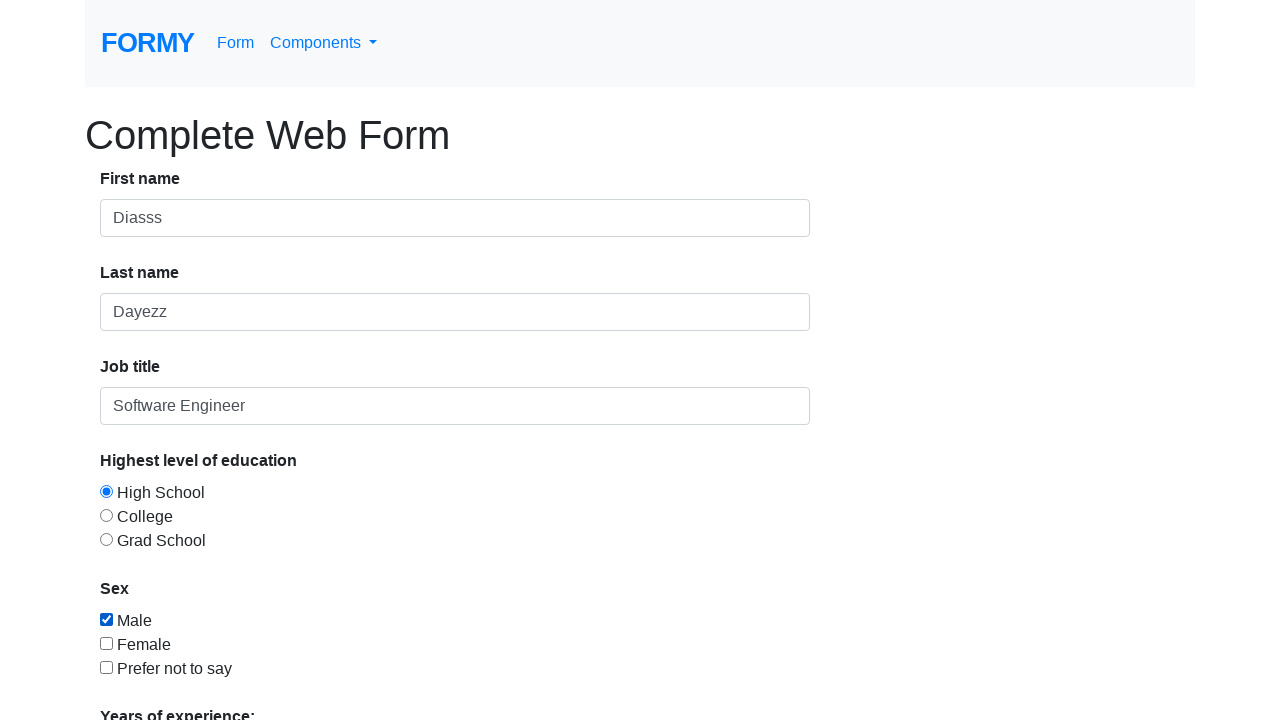

Filled date field with '12/06/2024' on internal:attr=[placeholder="mm/dd/yyyy"i]
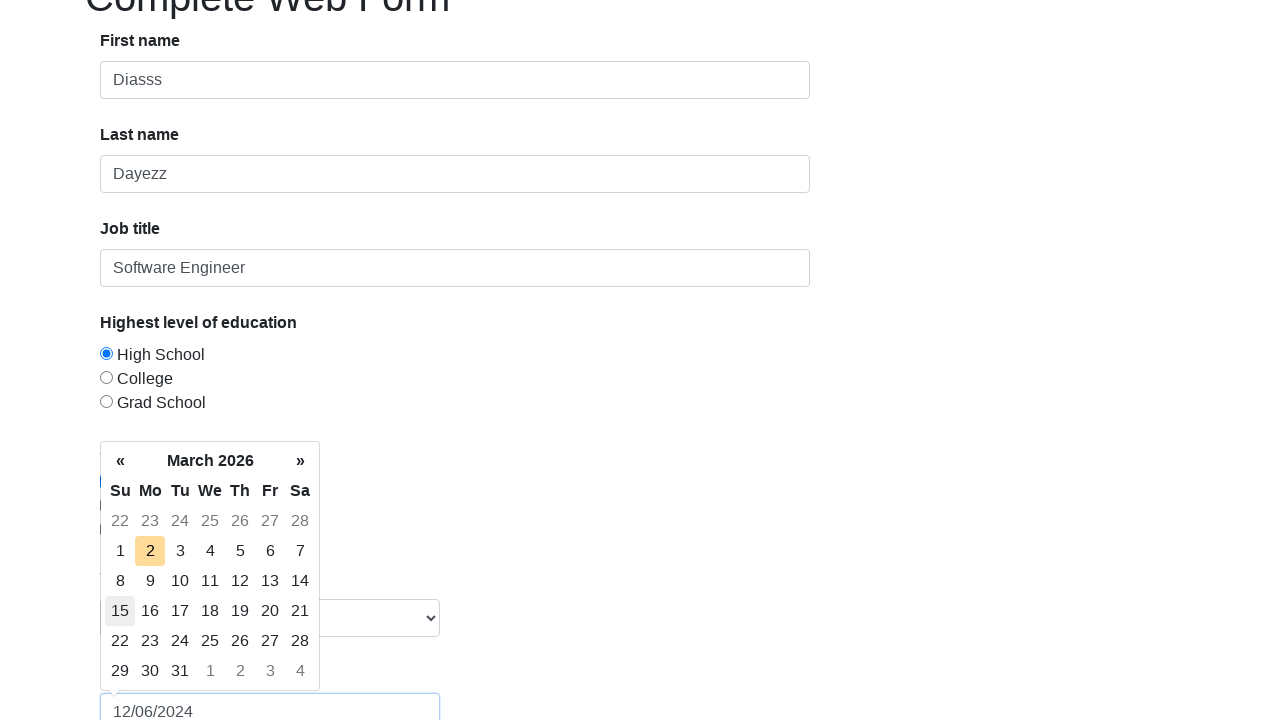

Clicked Submit button to submit form at (148, 680) on internal:role=button[name="Submit"i]
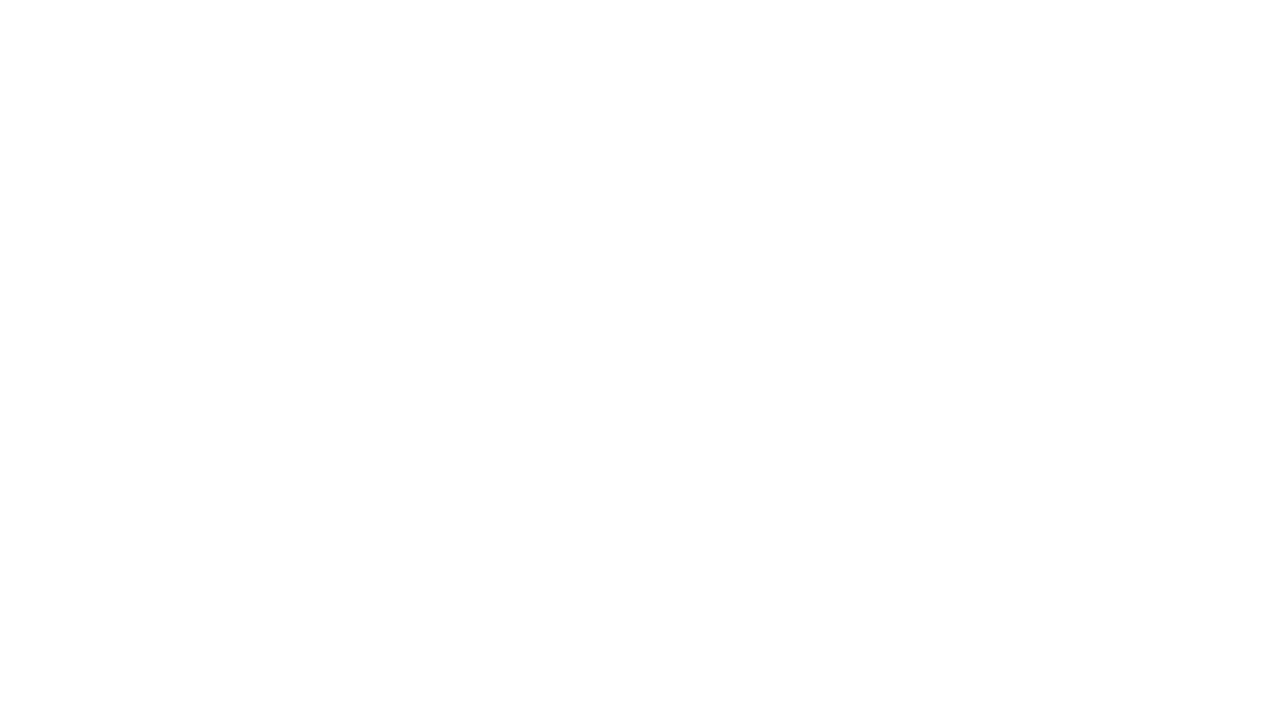

Form submission successful - success alert appeared
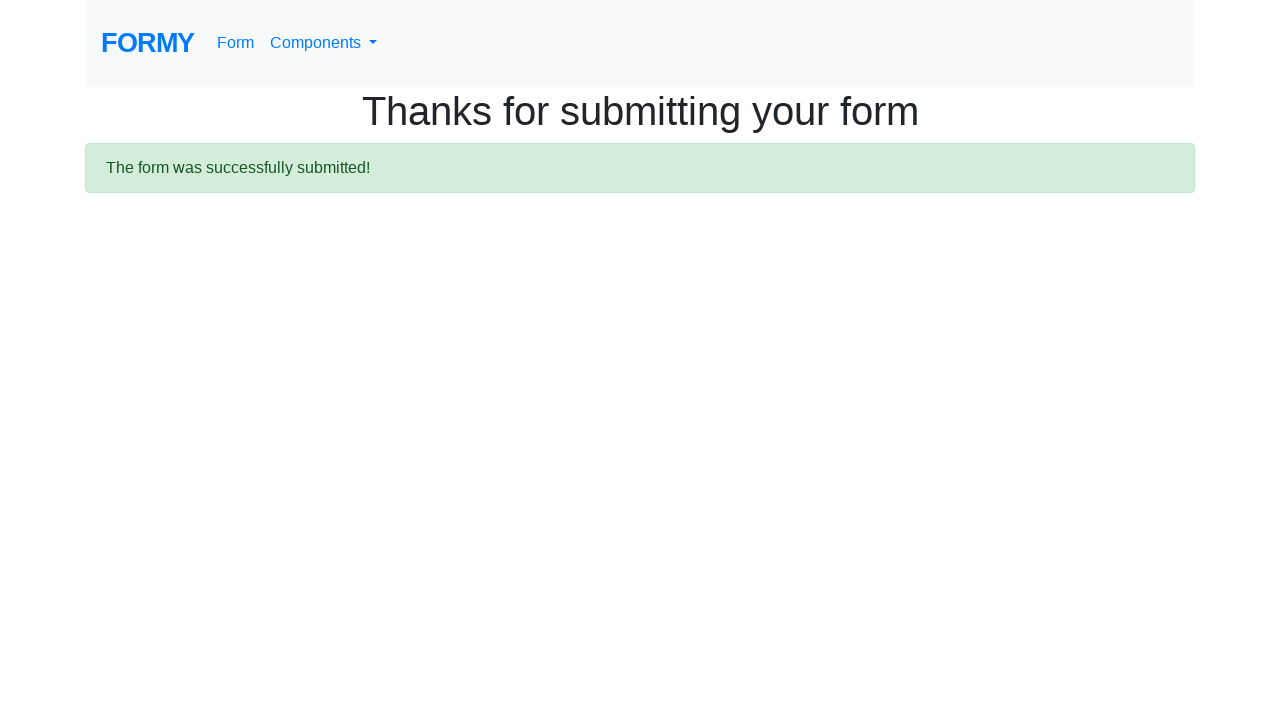

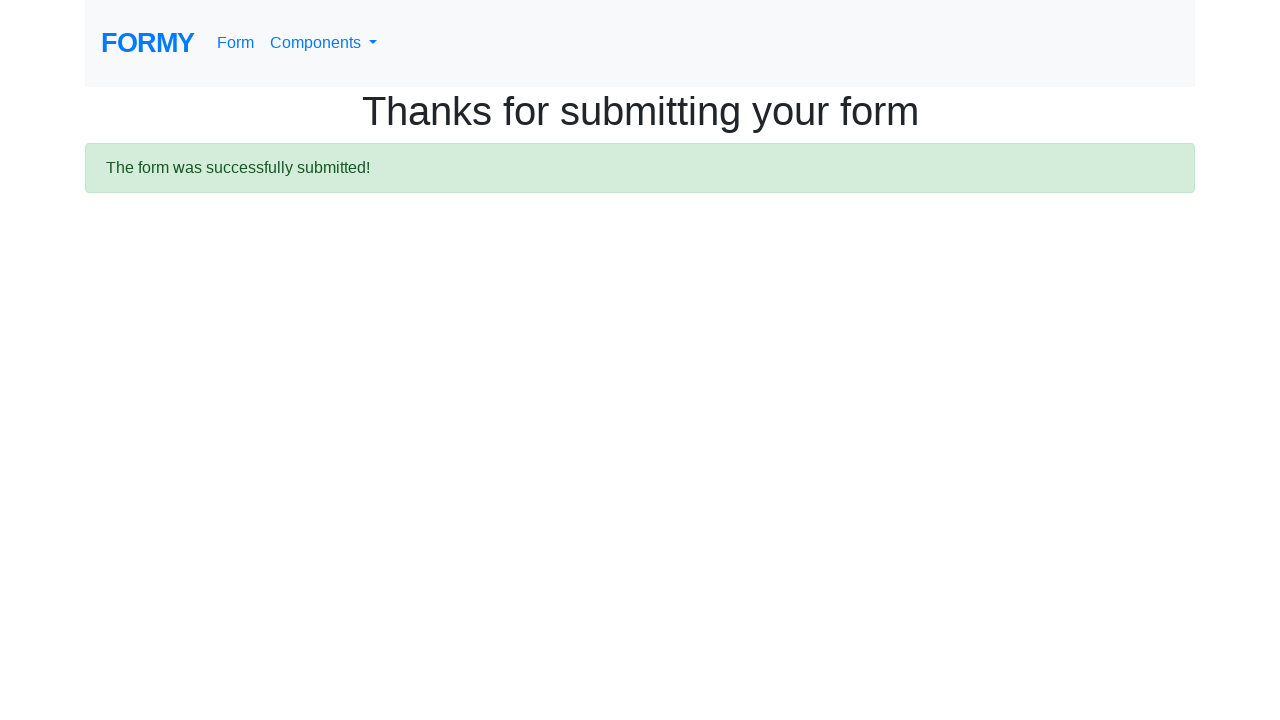